Tests the timer alert button which triggers an alert after 5 seconds delay

Starting URL: https://demoqa.com/alerts

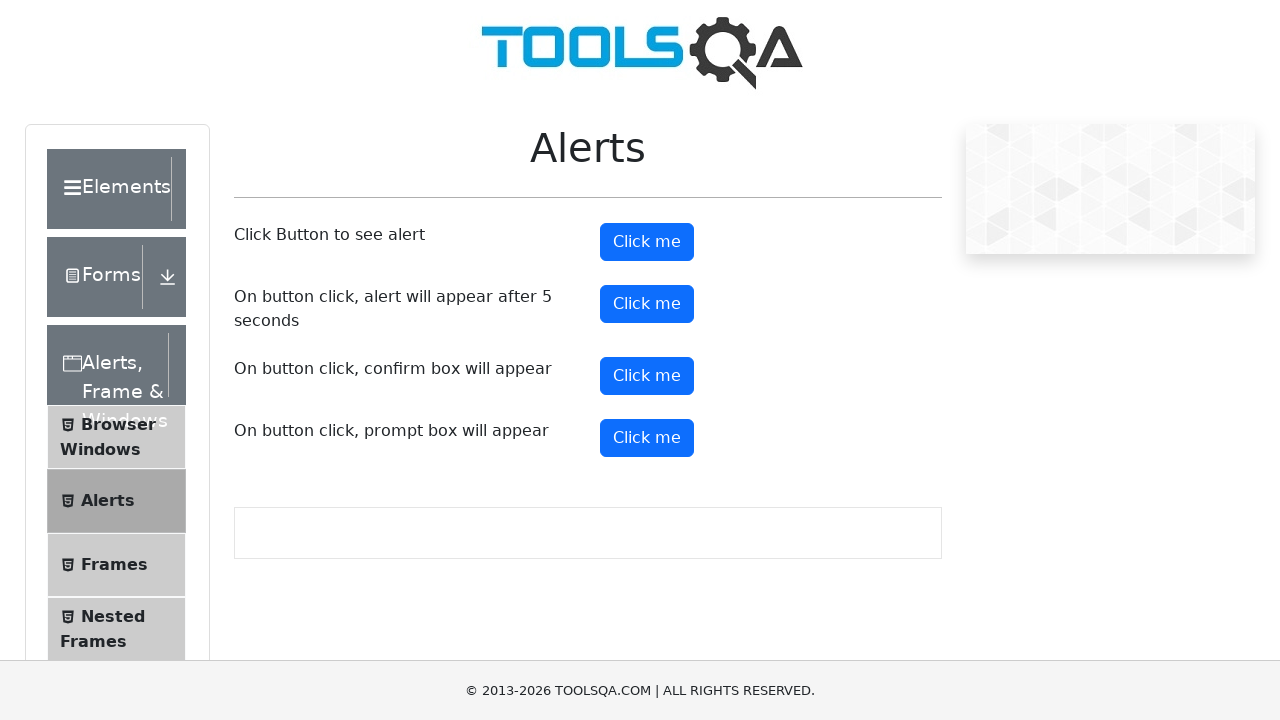

Set up dialog handler for alert verification
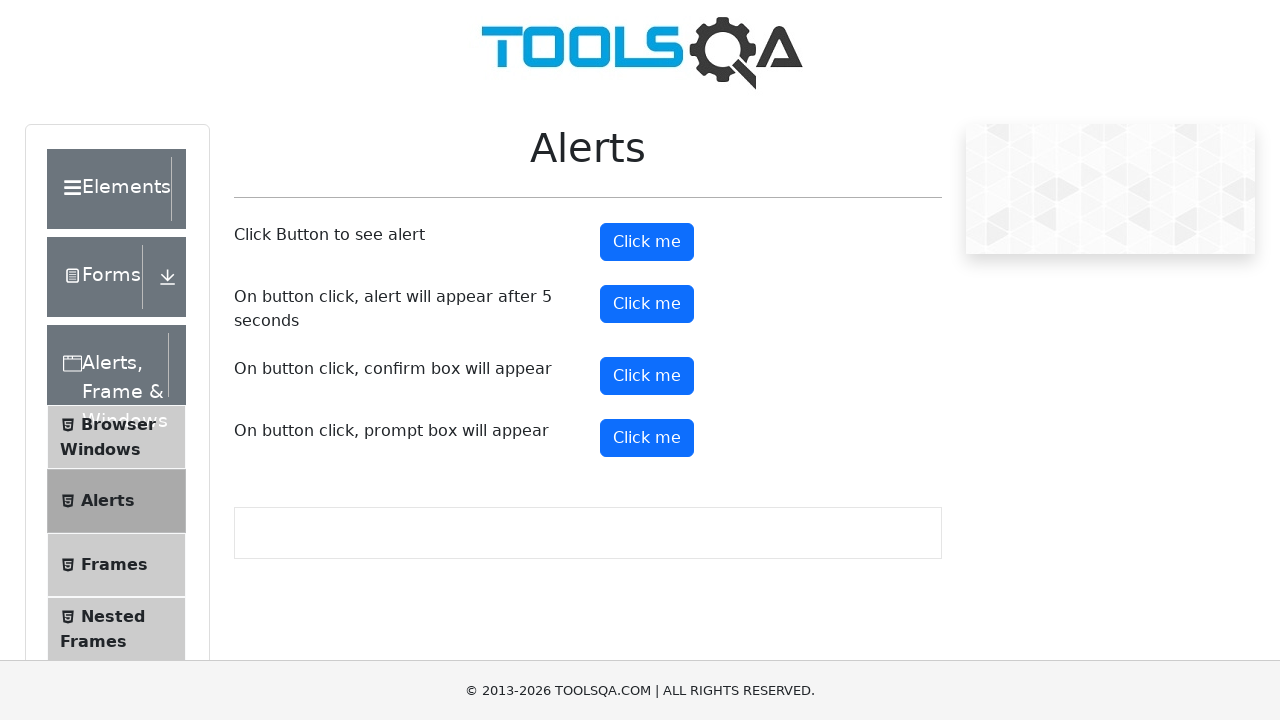

Clicked the timer alert button at (647, 304) on #timerAlertButton
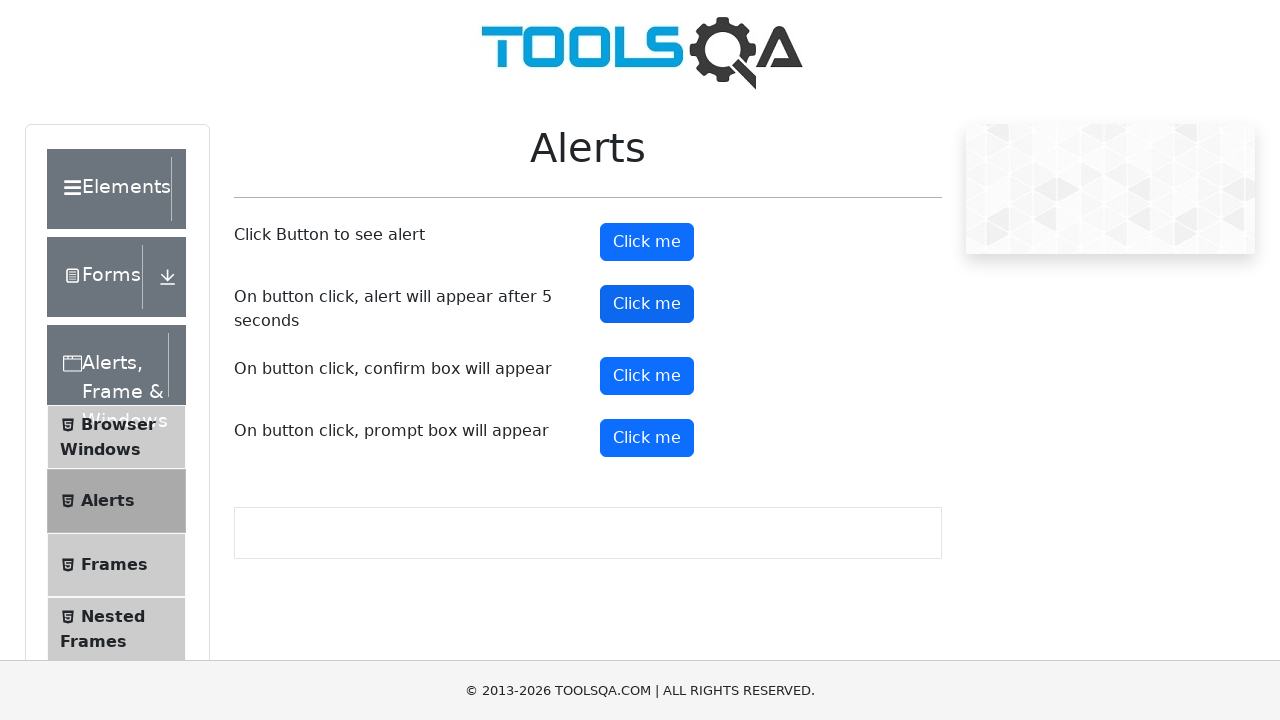

Waited 6 seconds for the alert to appear and be handled
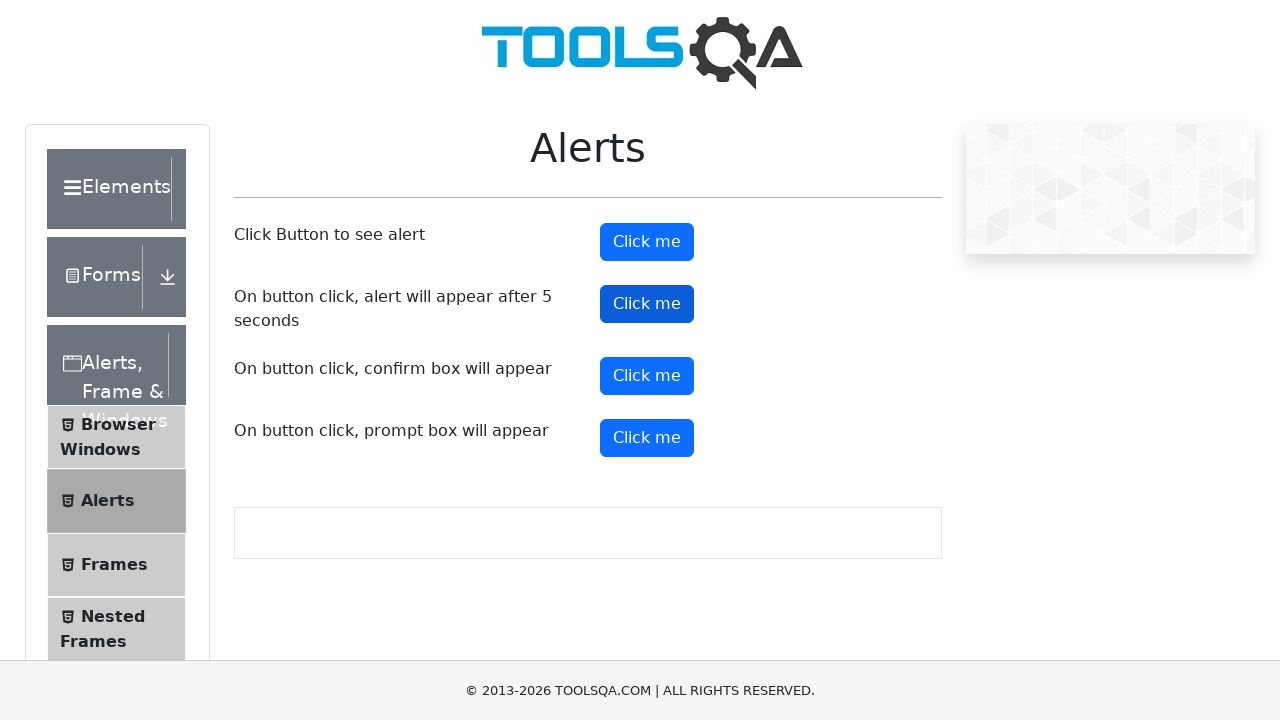

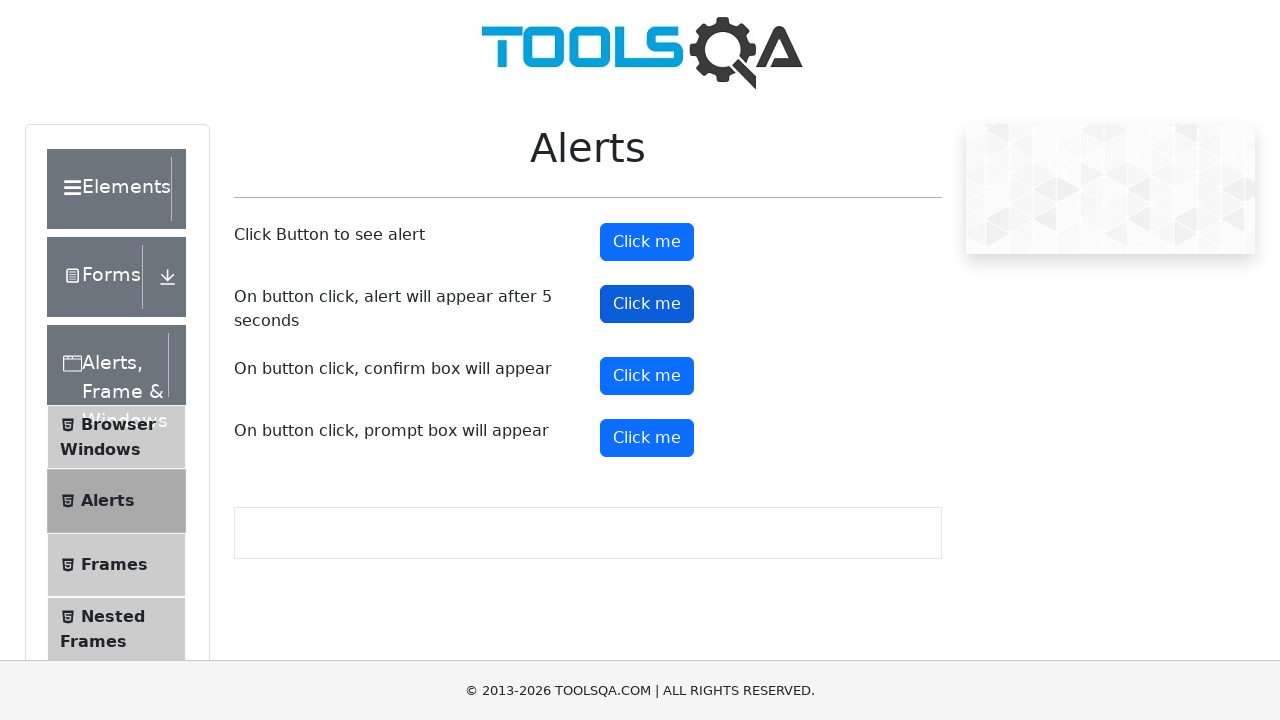